Tests table sorting functionality and searches for a specific item's price by navigating through pagination

Starting URL: https://rahulshettyacademy.com/seleniumPractise/#/offers

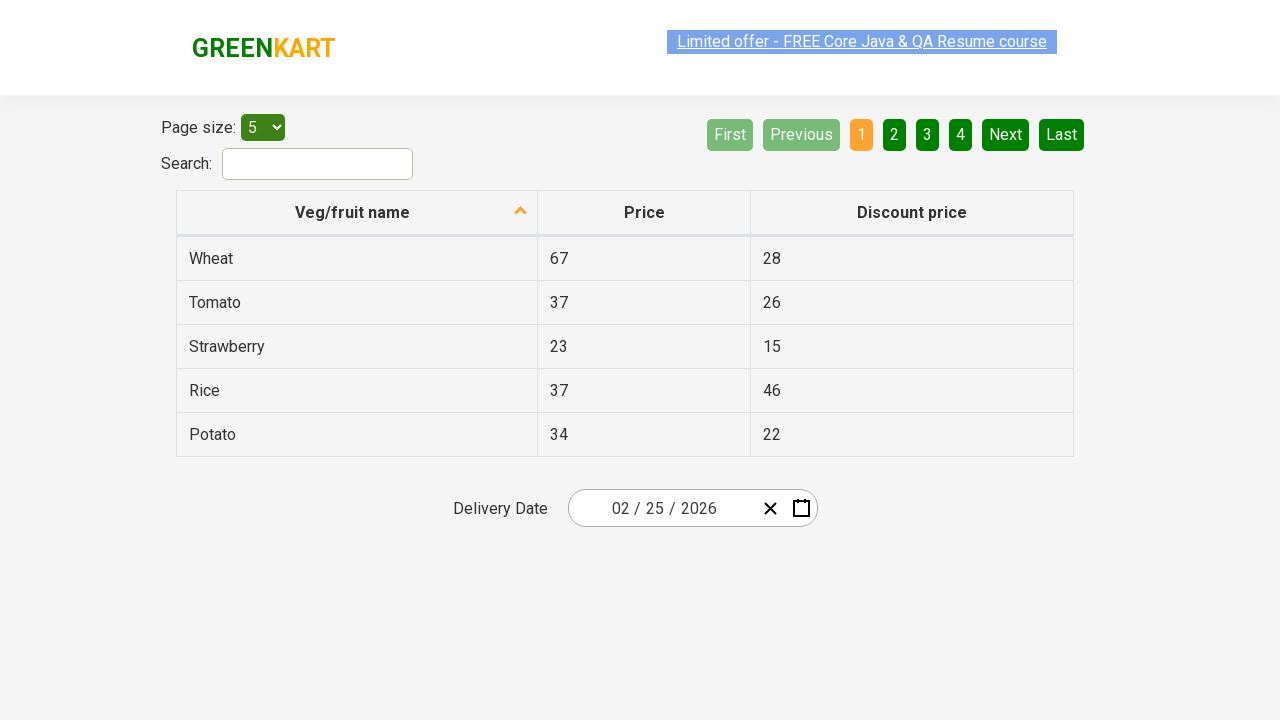

Clicked first column header to sort table at (357, 213) on xpath=//tr/th[1]
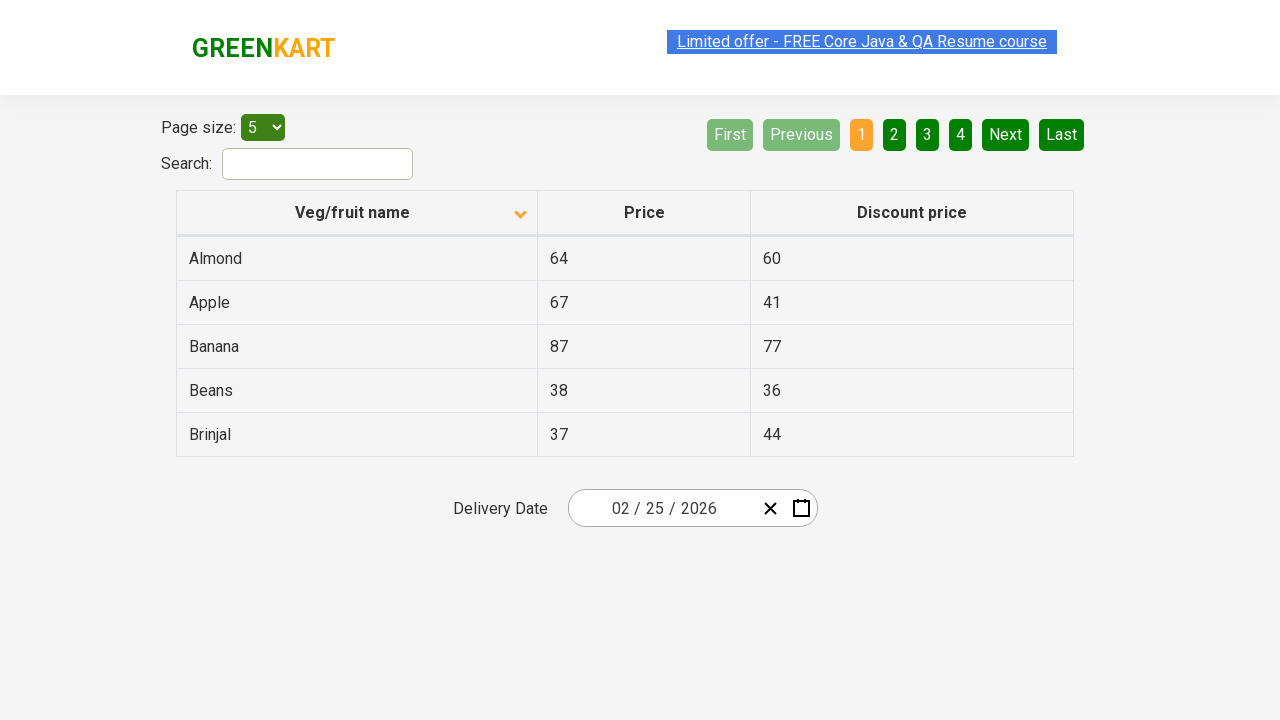

Retrieved all elements from first column
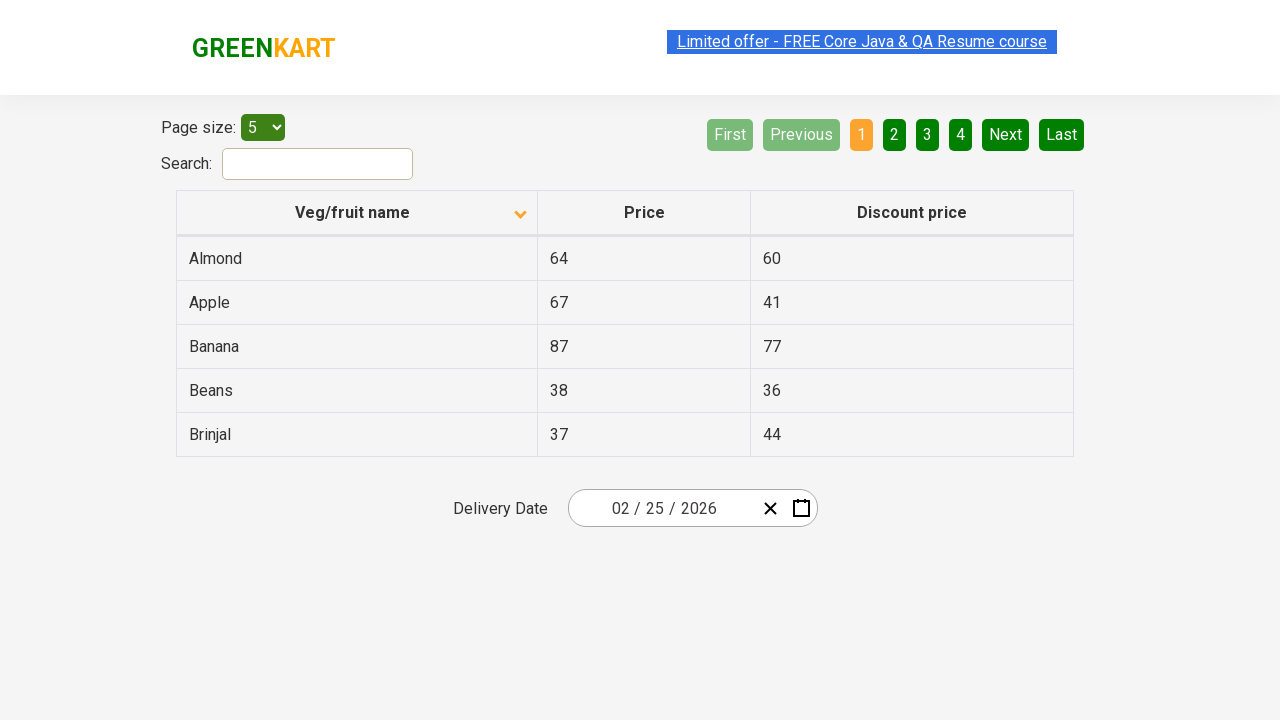

Extracted text content from all first column elements
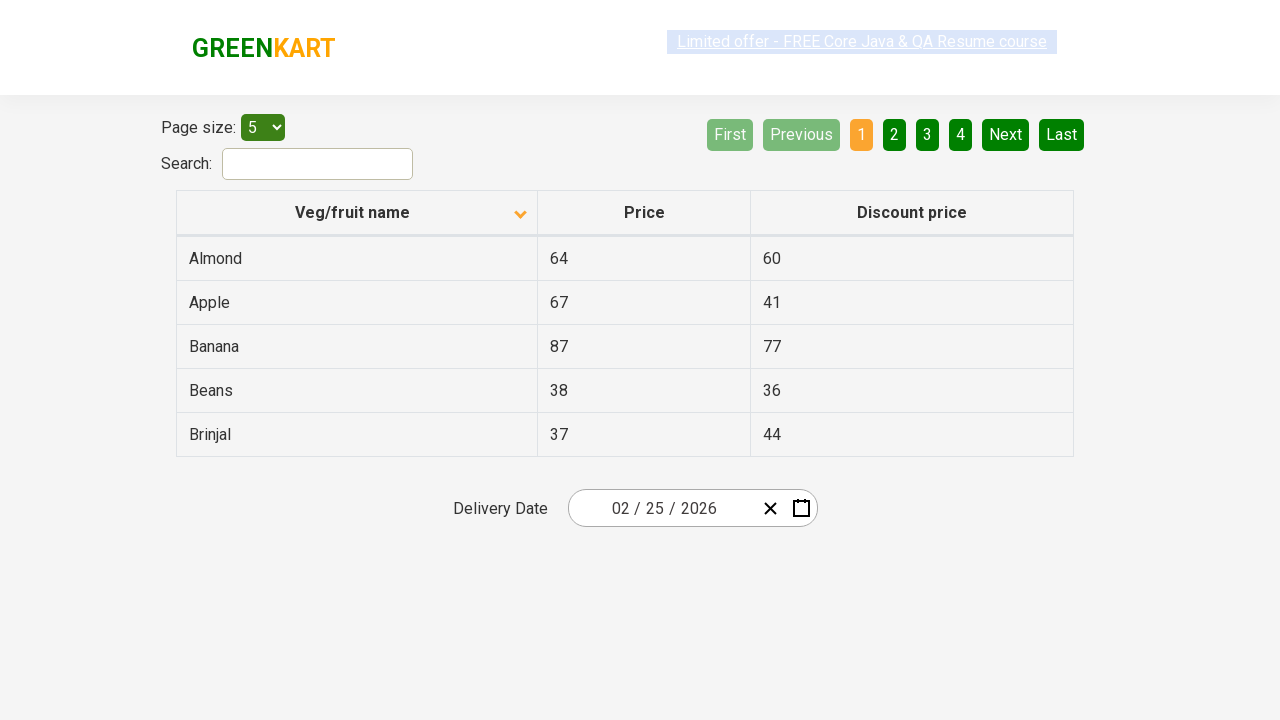

Created sorted list for comparison
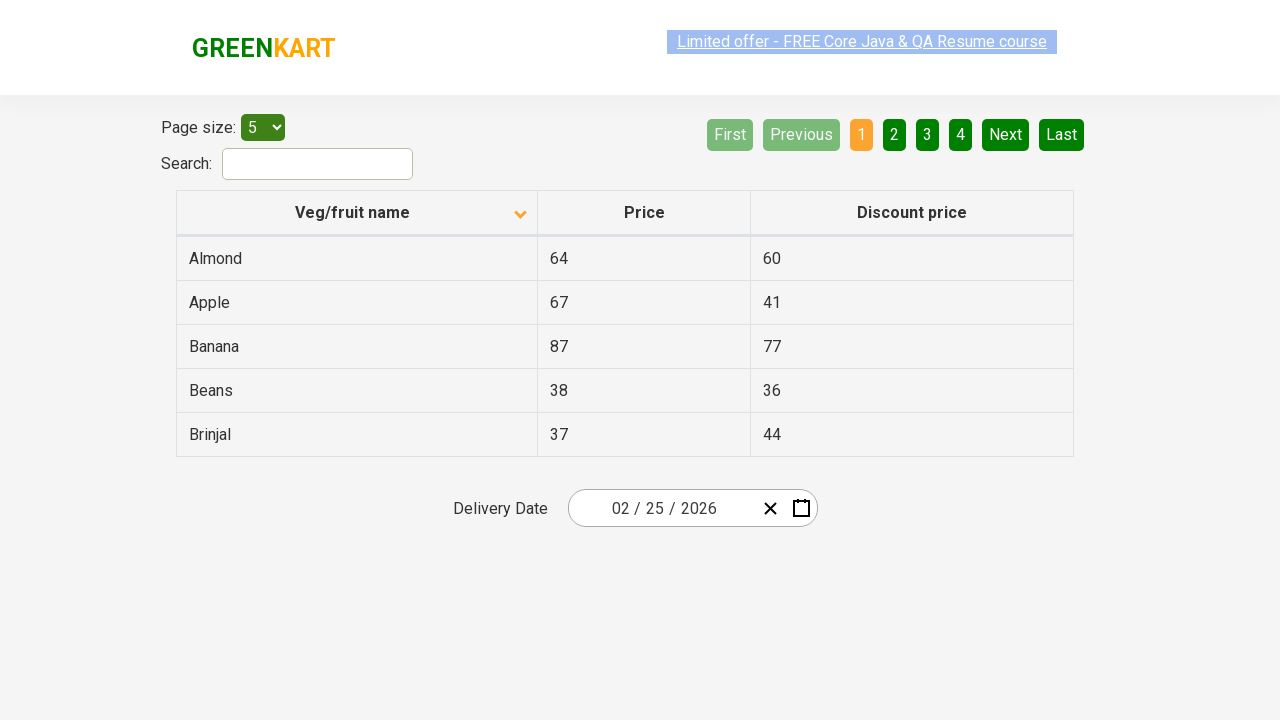

Verified table is sorted correctly
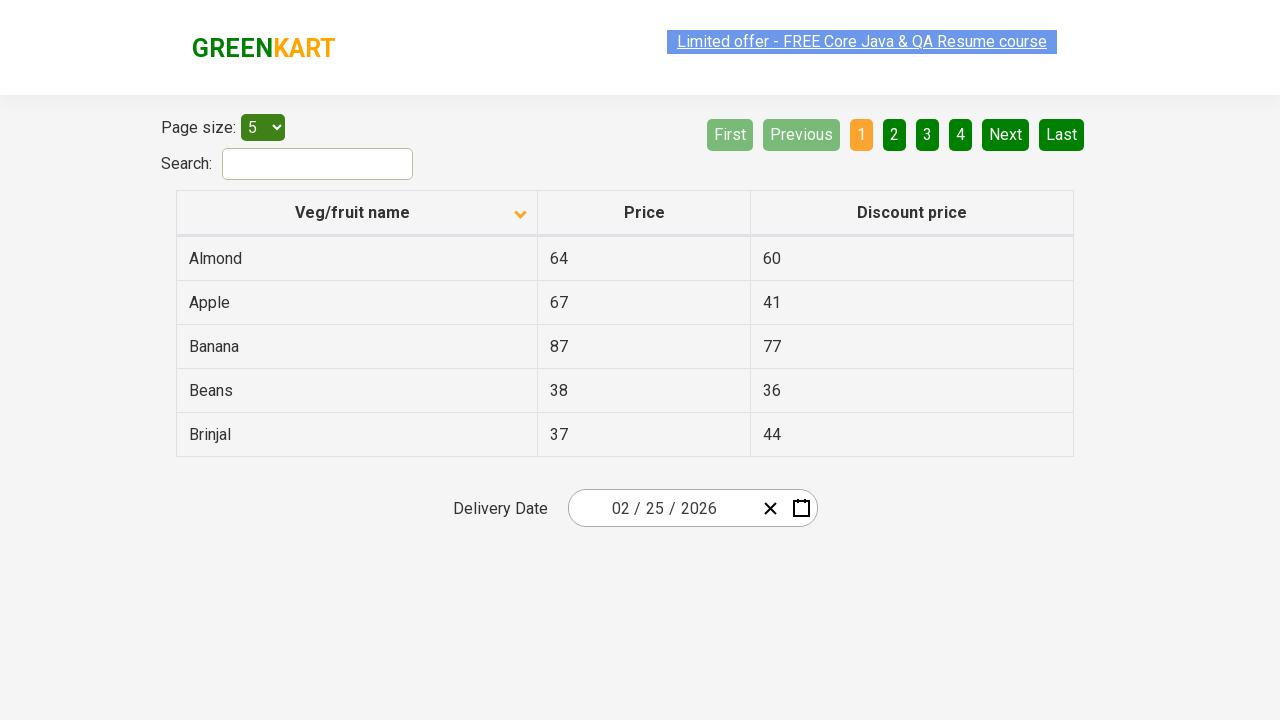

Retrieved all table rows from first column for Rice search
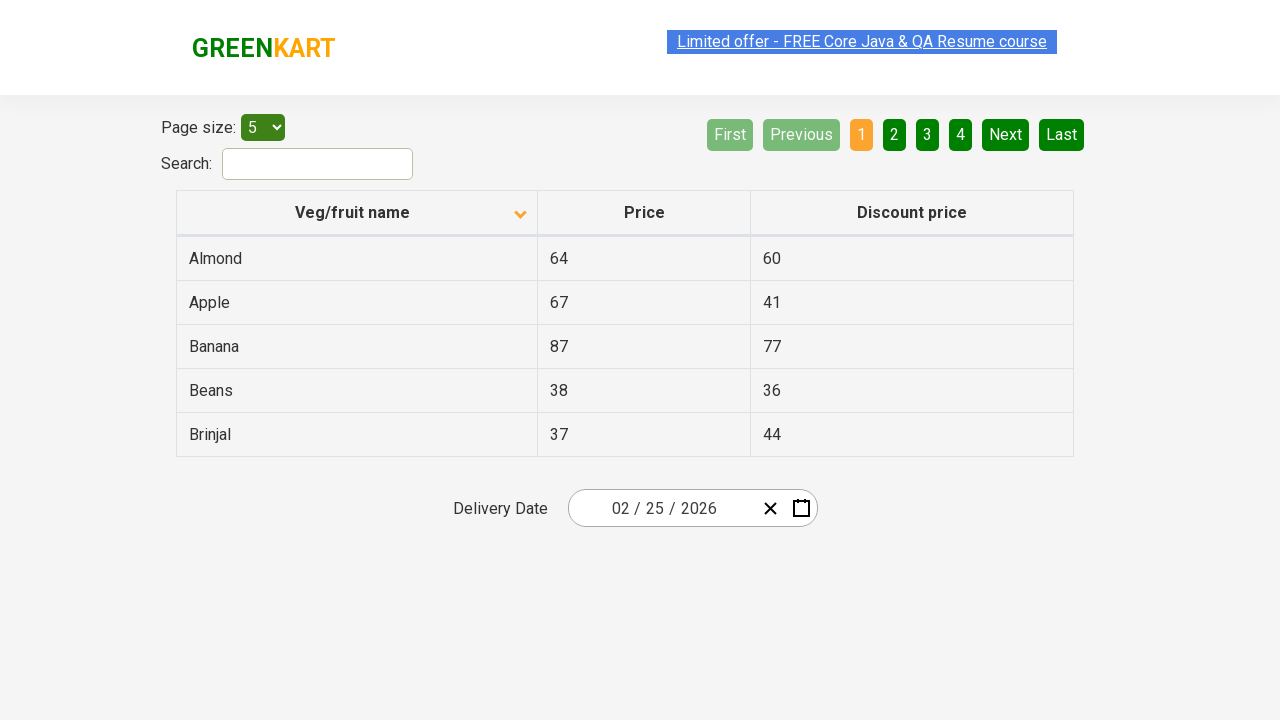

Clicked Next button to go to next page of results at (1006, 134) on xpath=//a[@aria-label='Next']
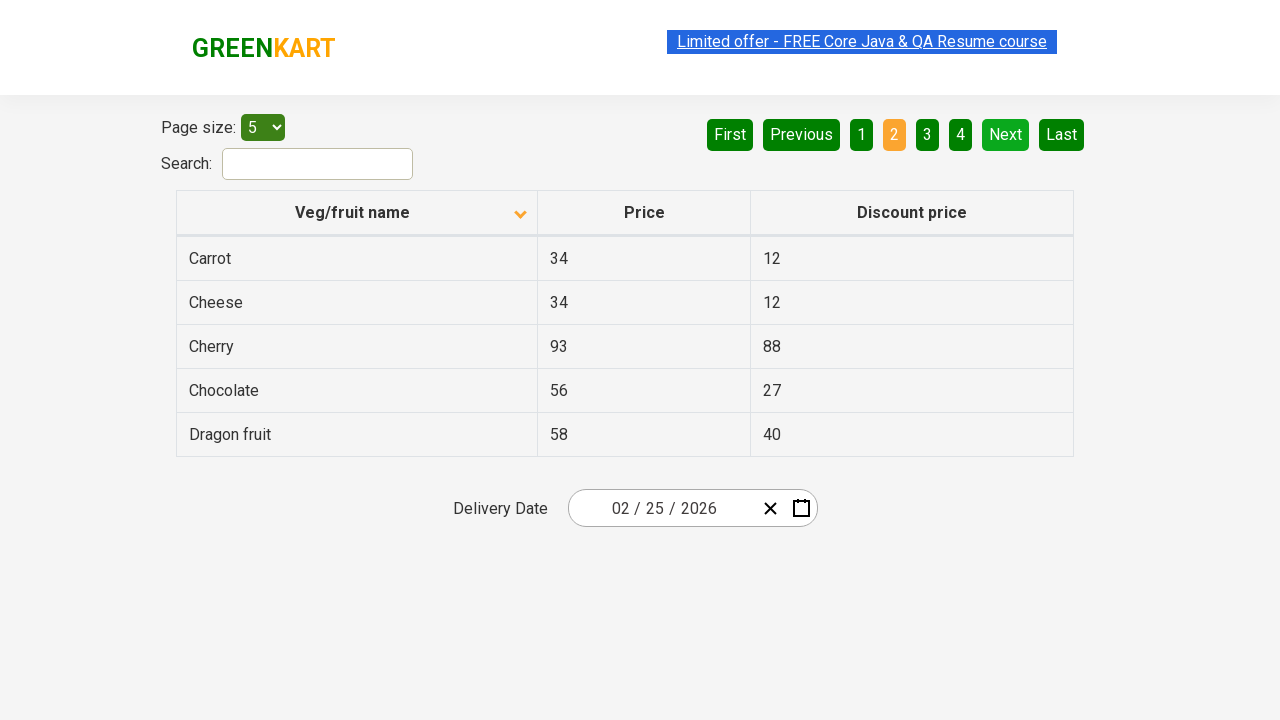

Retrieved all table rows from first column for Rice search
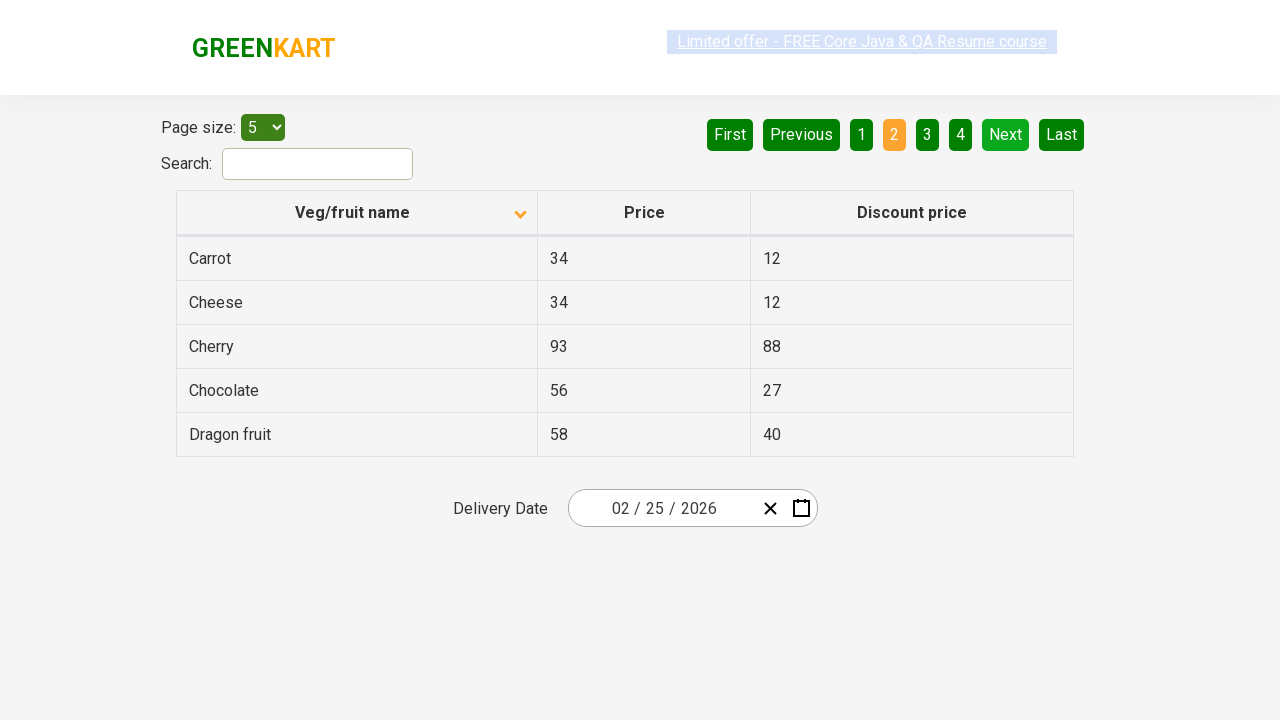

Clicked Next button to go to next page of results at (1006, 134) on xpath=//a[@aria-label='Next']
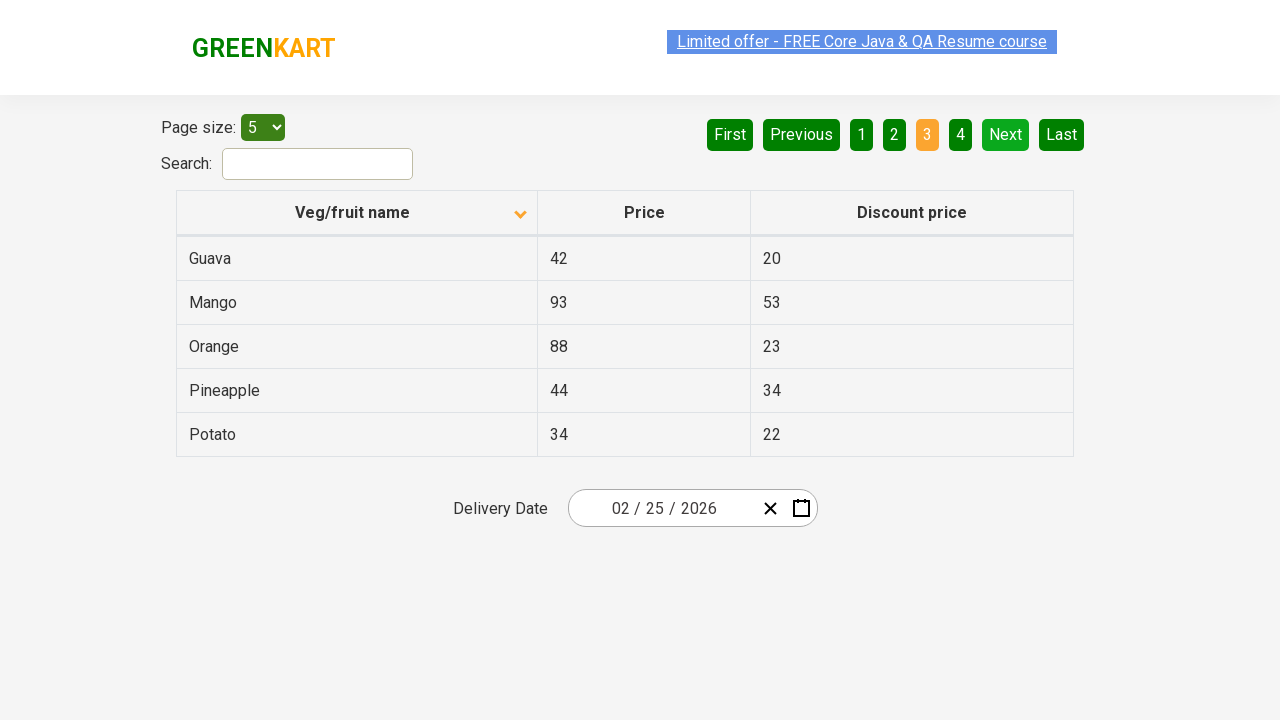

Retrieved all table rows from first column for Rice search
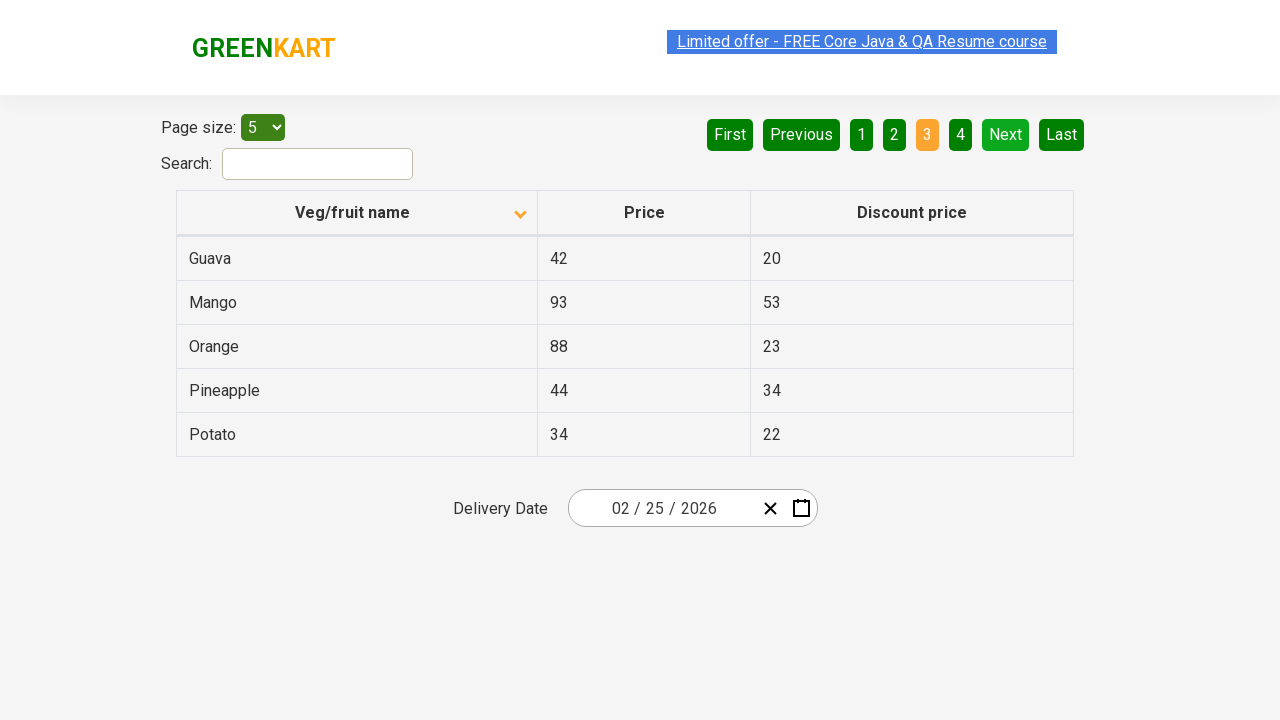

Clicked Next button to go to next page of results at (1006, 134) on xpath=//a[@aria-label='Next']
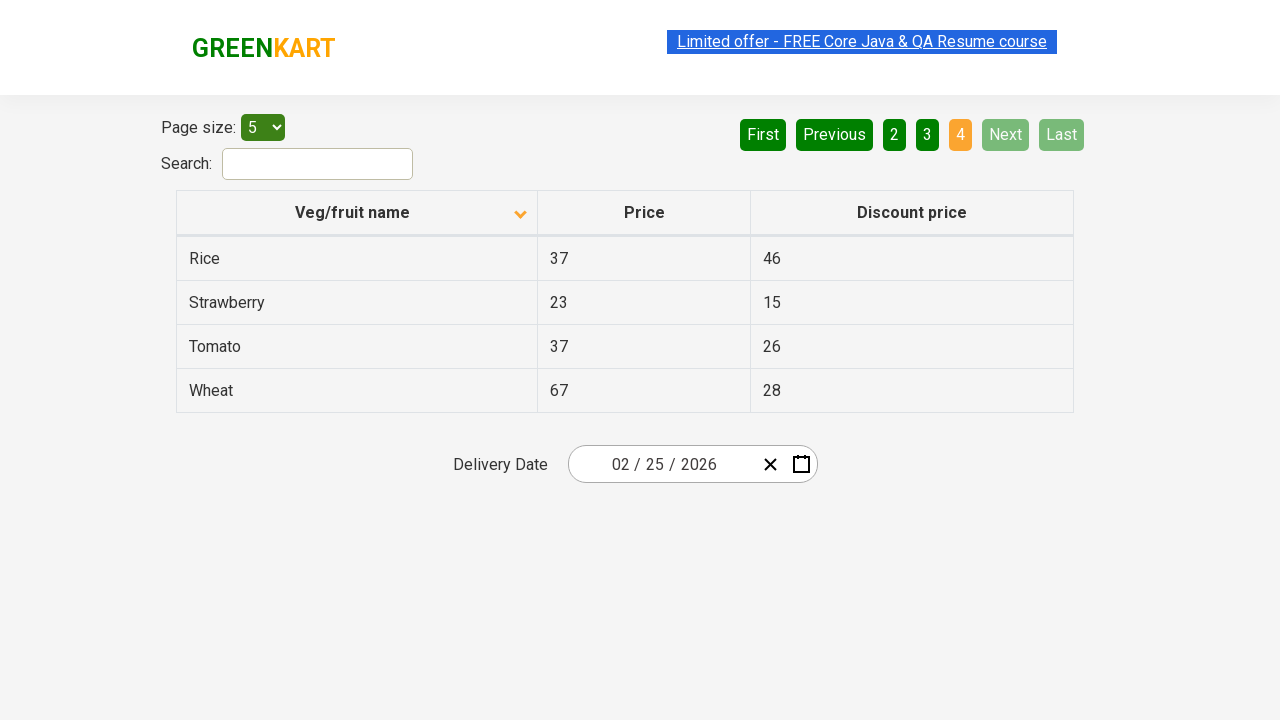

Retrieved all table rows from first column for Rice search
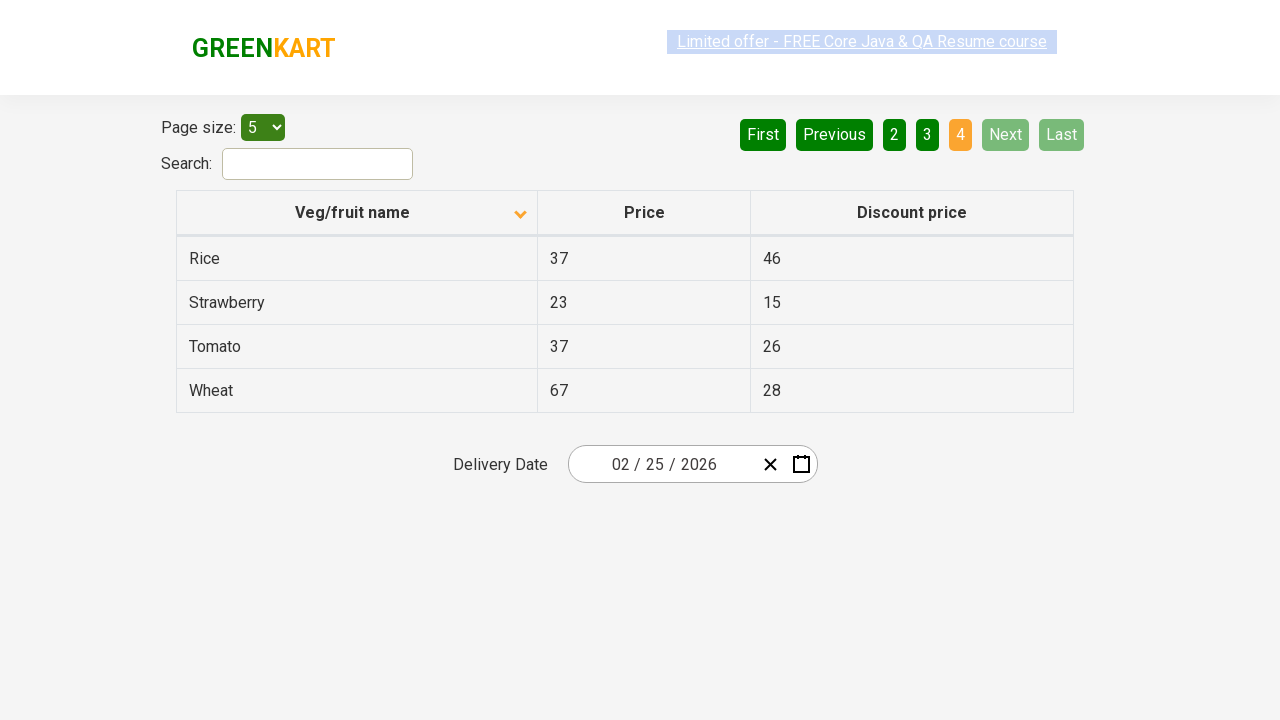

Found Rice in table with price: 37
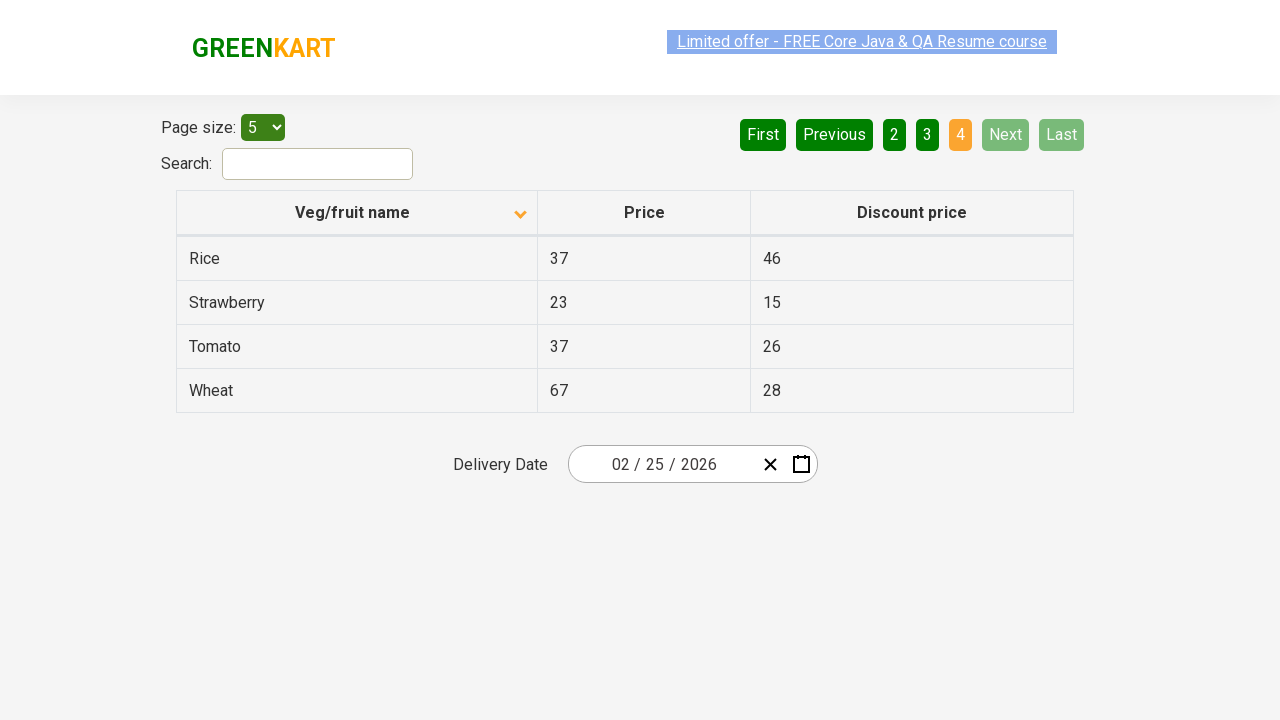

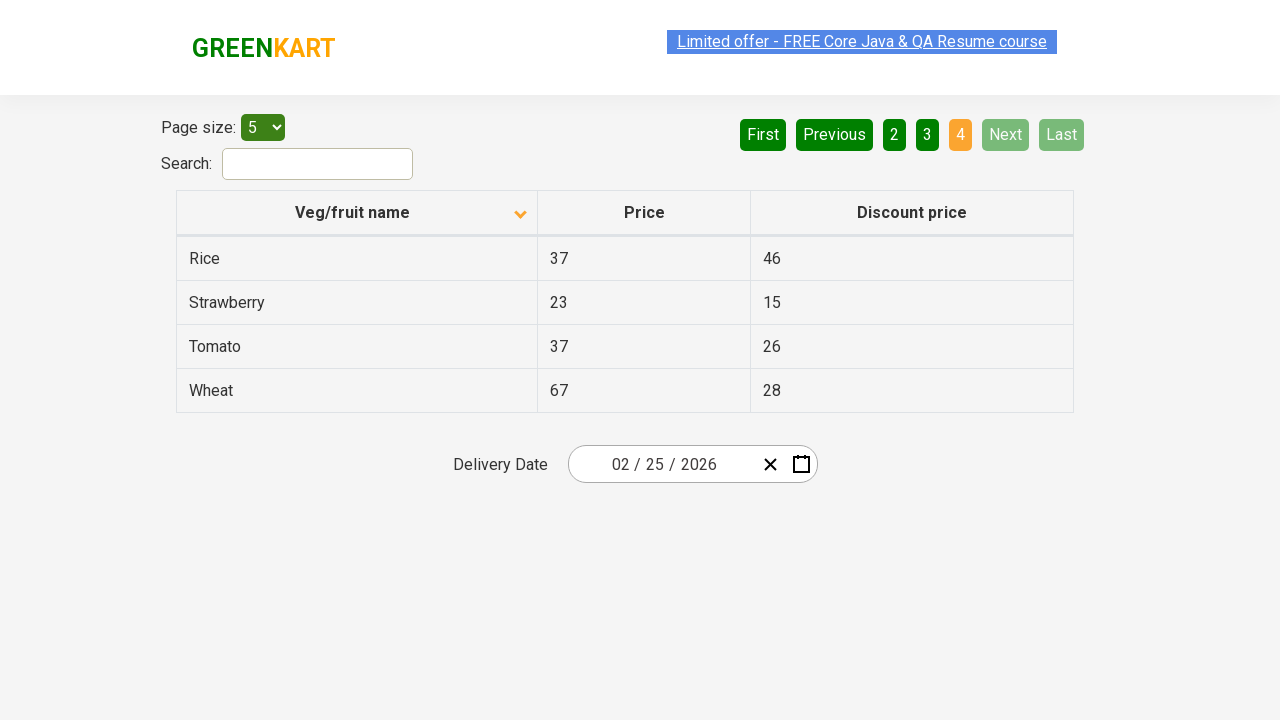